Navigates to a Selenium course content page and verifies that a specific widget element is present on the page

Starting URL: http://greenstech.in/selenium-course-content.html

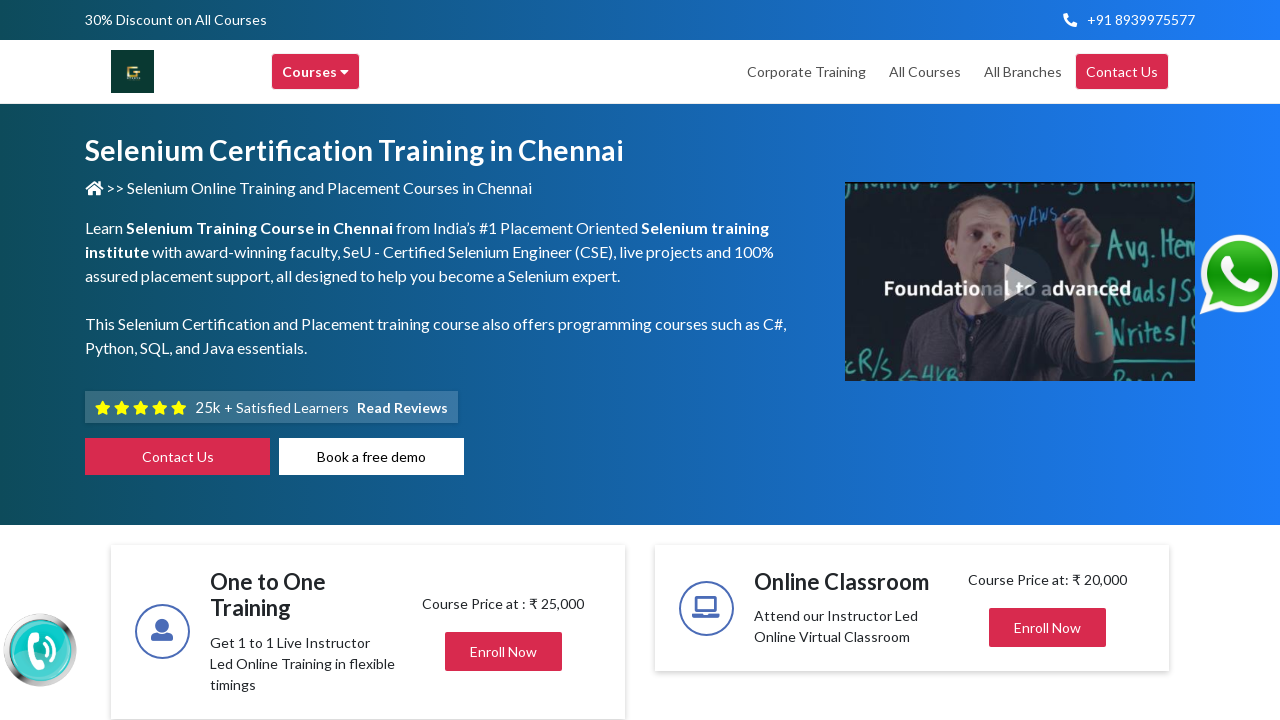

Navigated to Selenium course content page
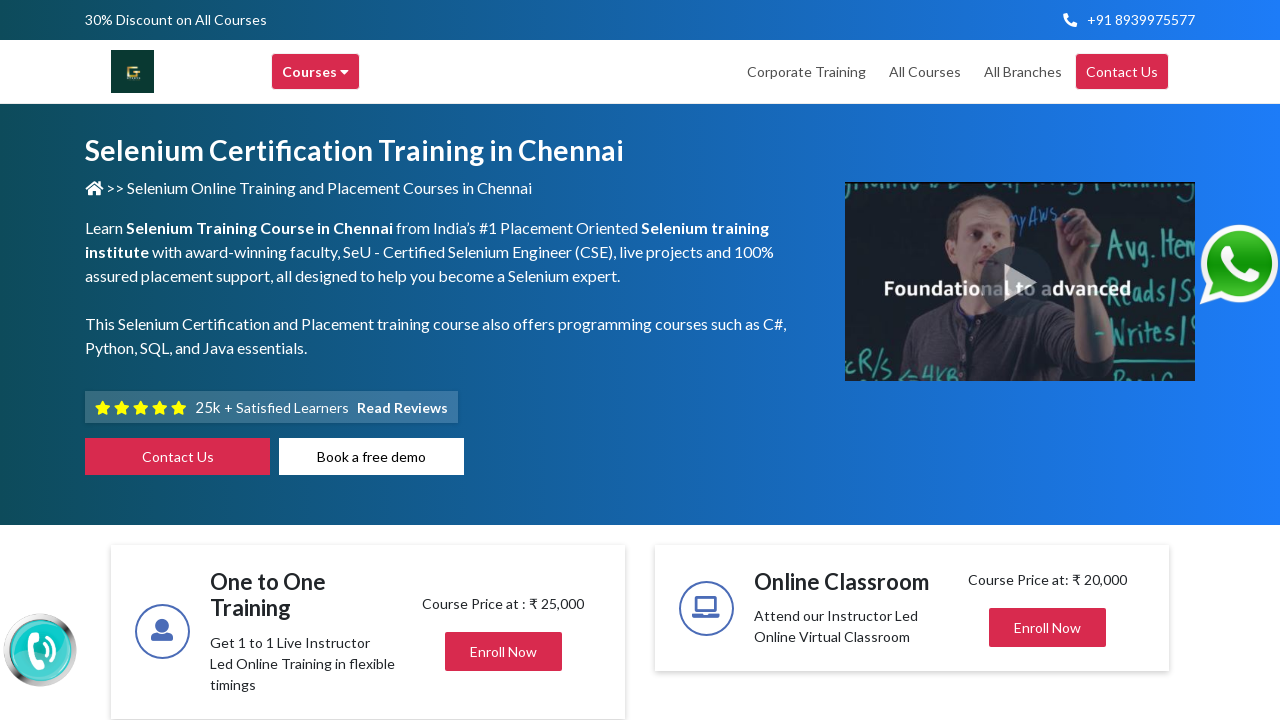

Waited for widget element to be present on the page
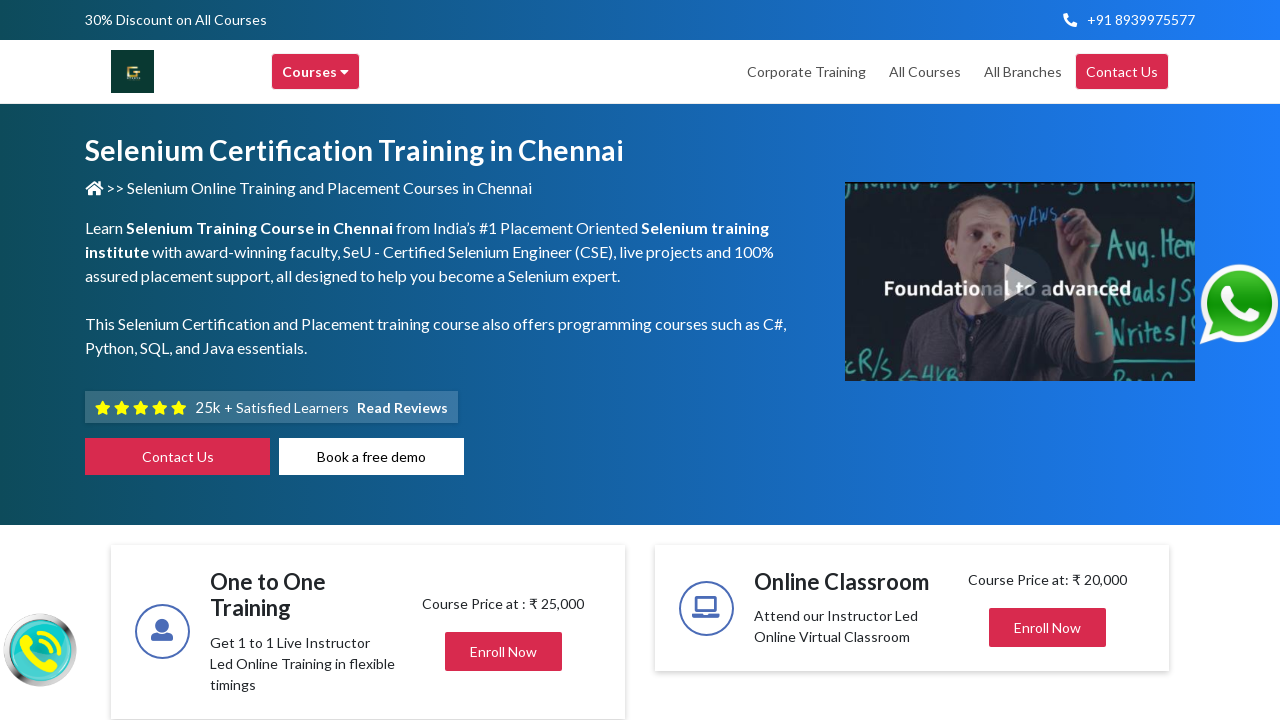

Verified that the widget element is visible on the page
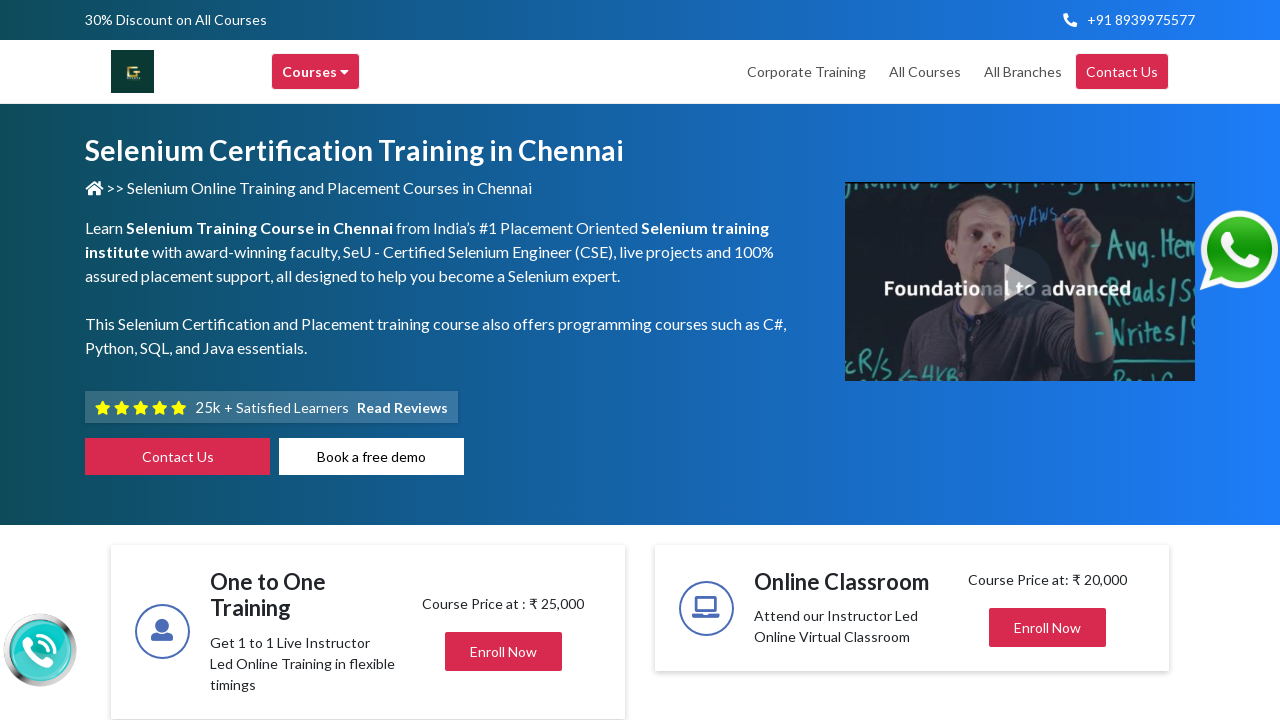

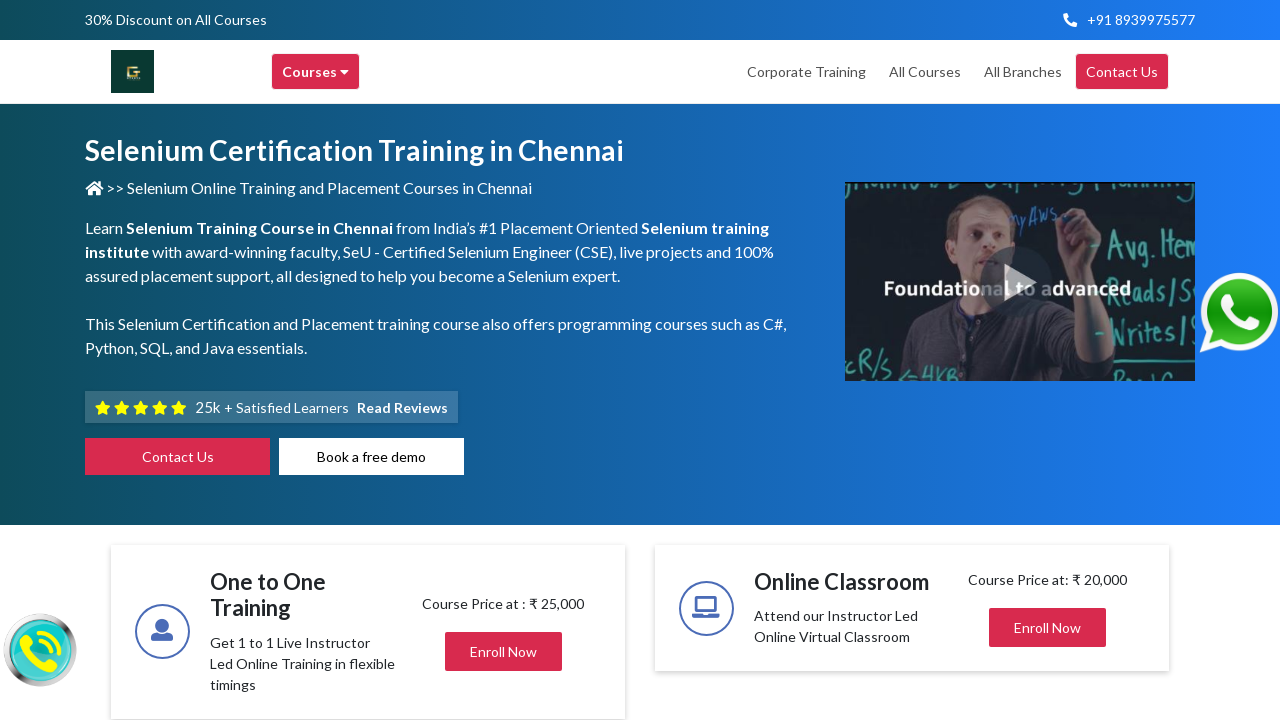